Navigates to The Internet app, clicks on Add/Remove Elements link, then clicks Add Element button

Starting URL: https://the-internet.herokuapp.com/

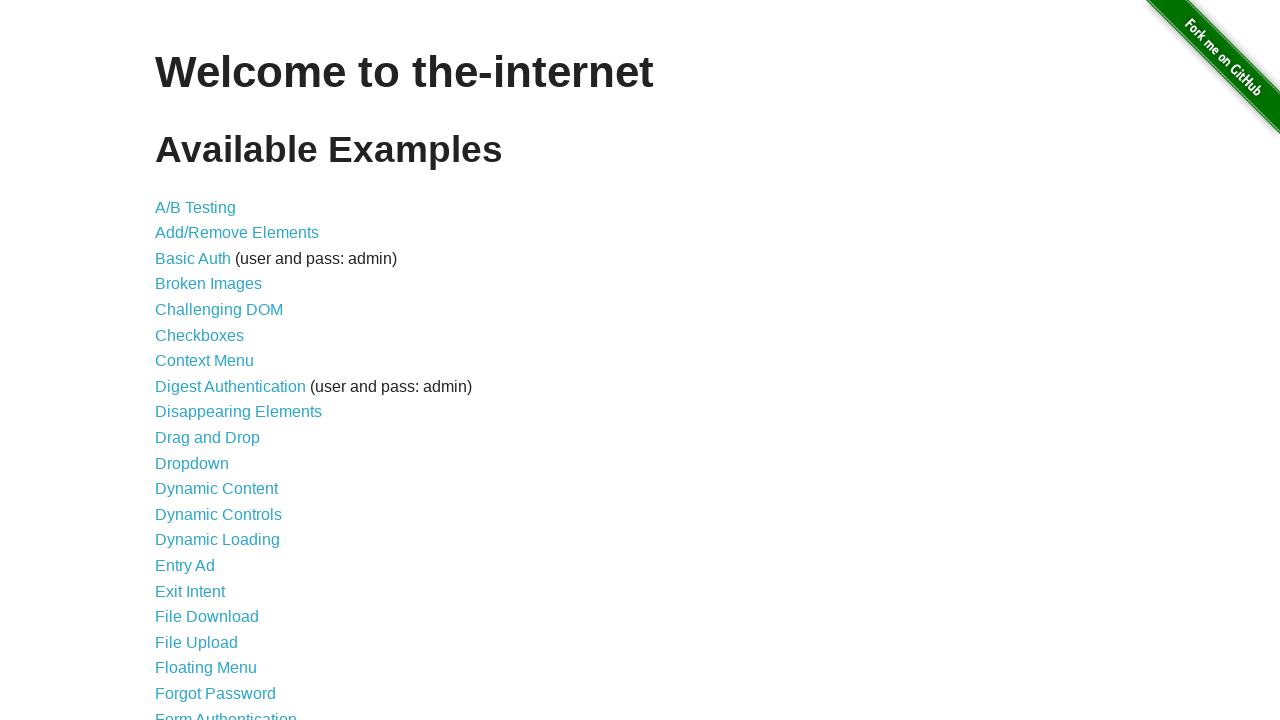

Navigated to The Internet app home page
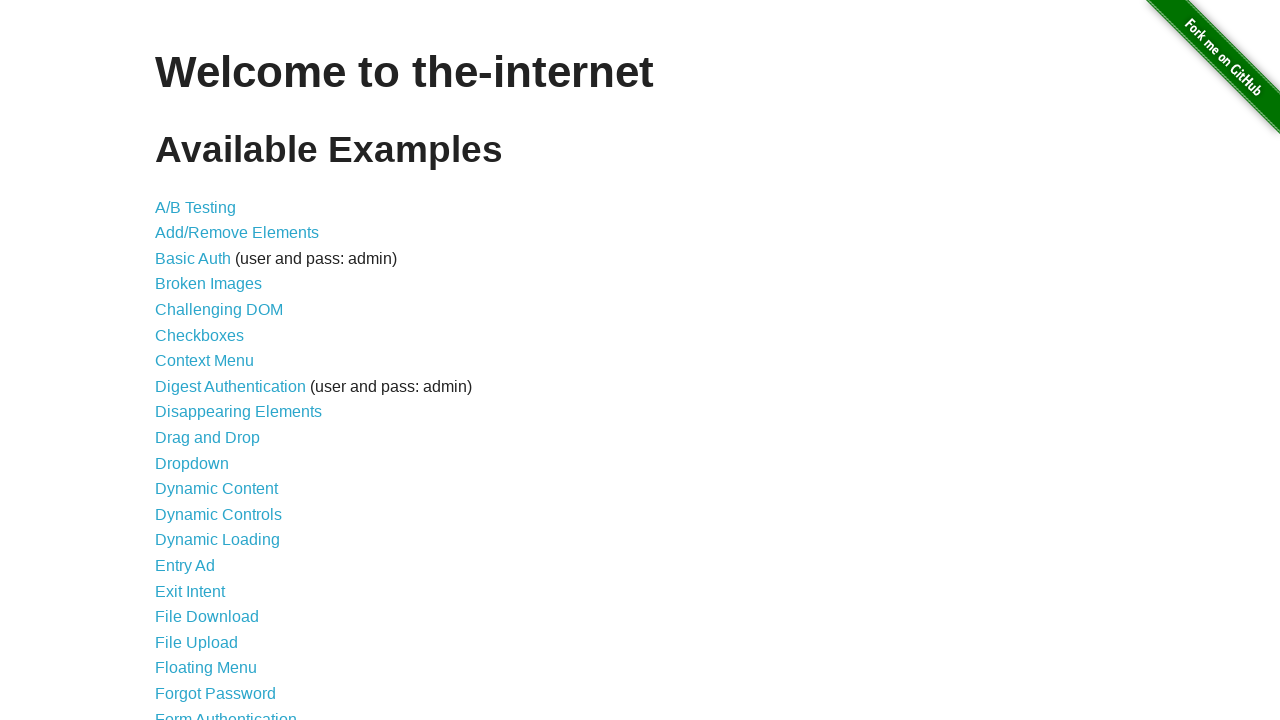

Clicked on Add/Remove Elements link at (237, 233) on text=Add/Remove Elements
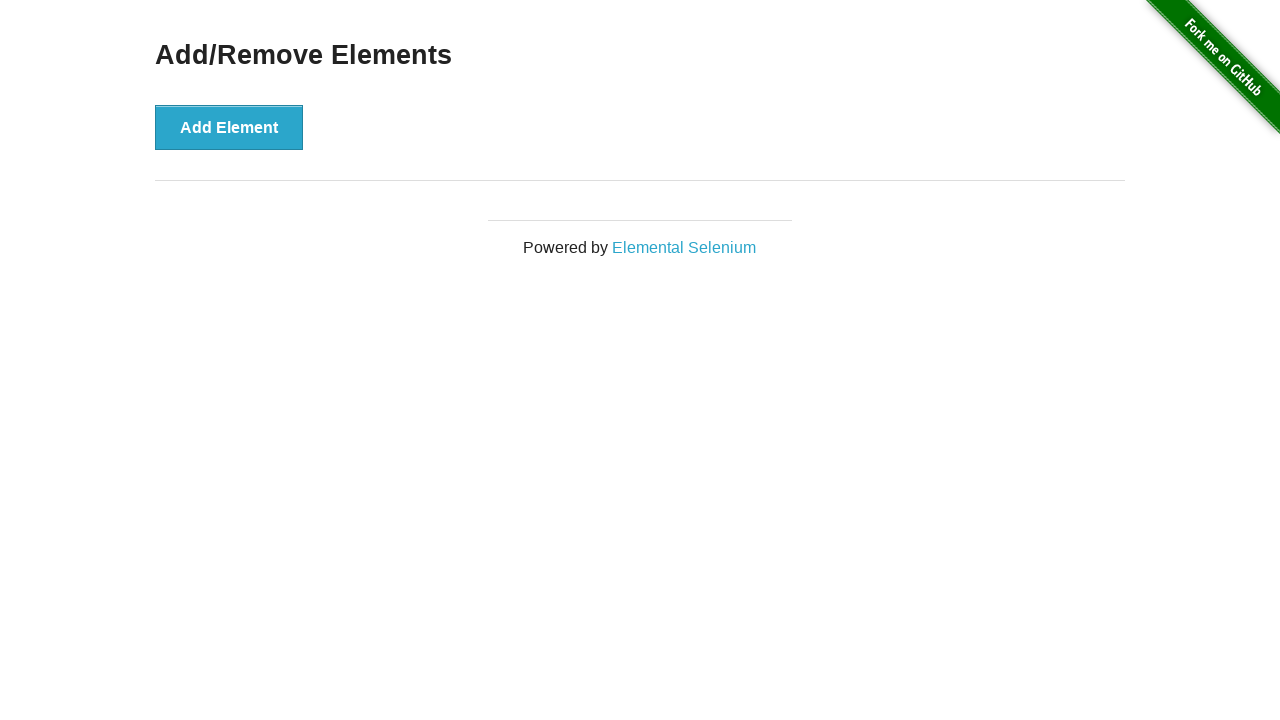

Clicked on Add Element button at (229, 127) on text=Add Element
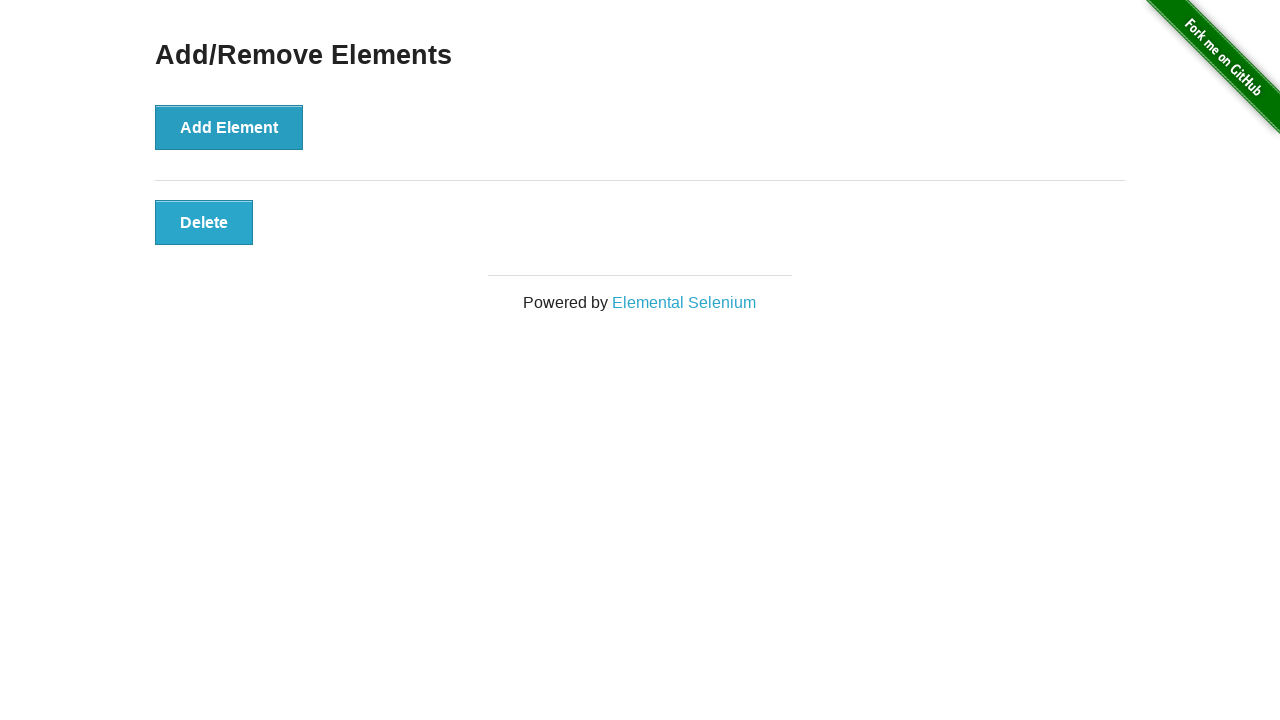

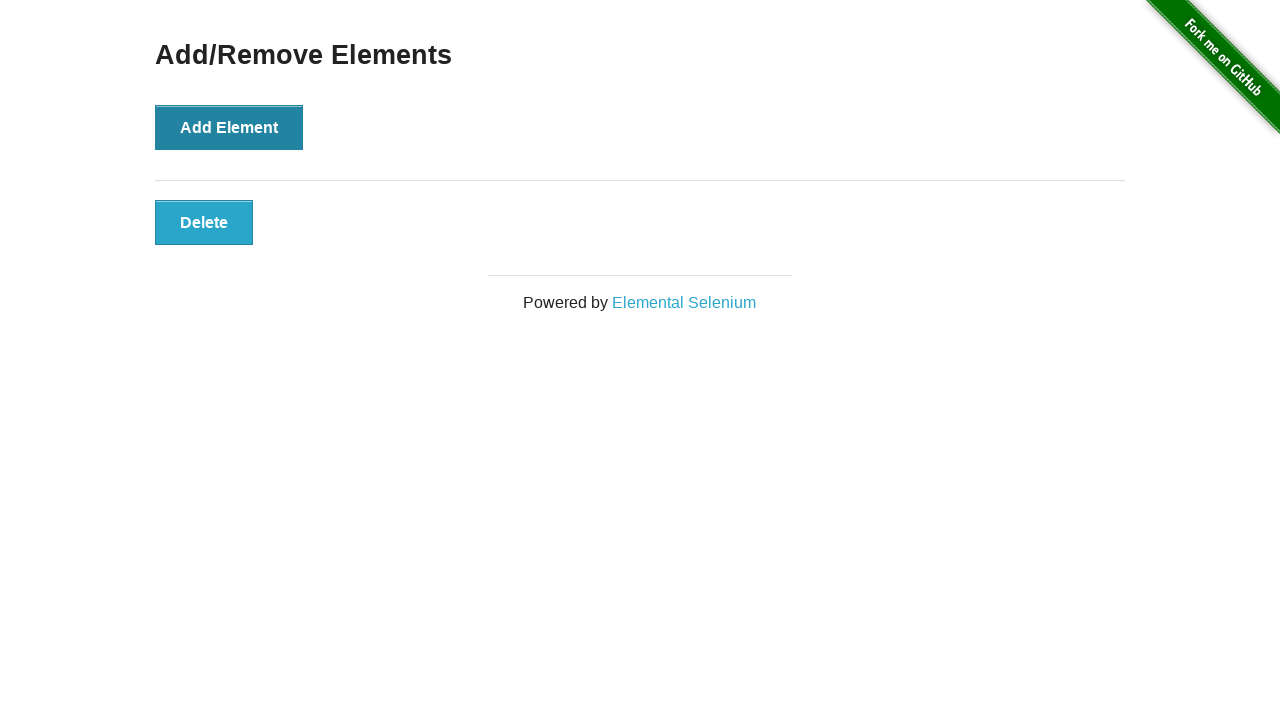